Tests drag and drop functionality on jQuery UI demo page by dragging an element and dropping it onto a droppable target area within an iframe.

Starting URL: https://jqueryui.com/droppable/

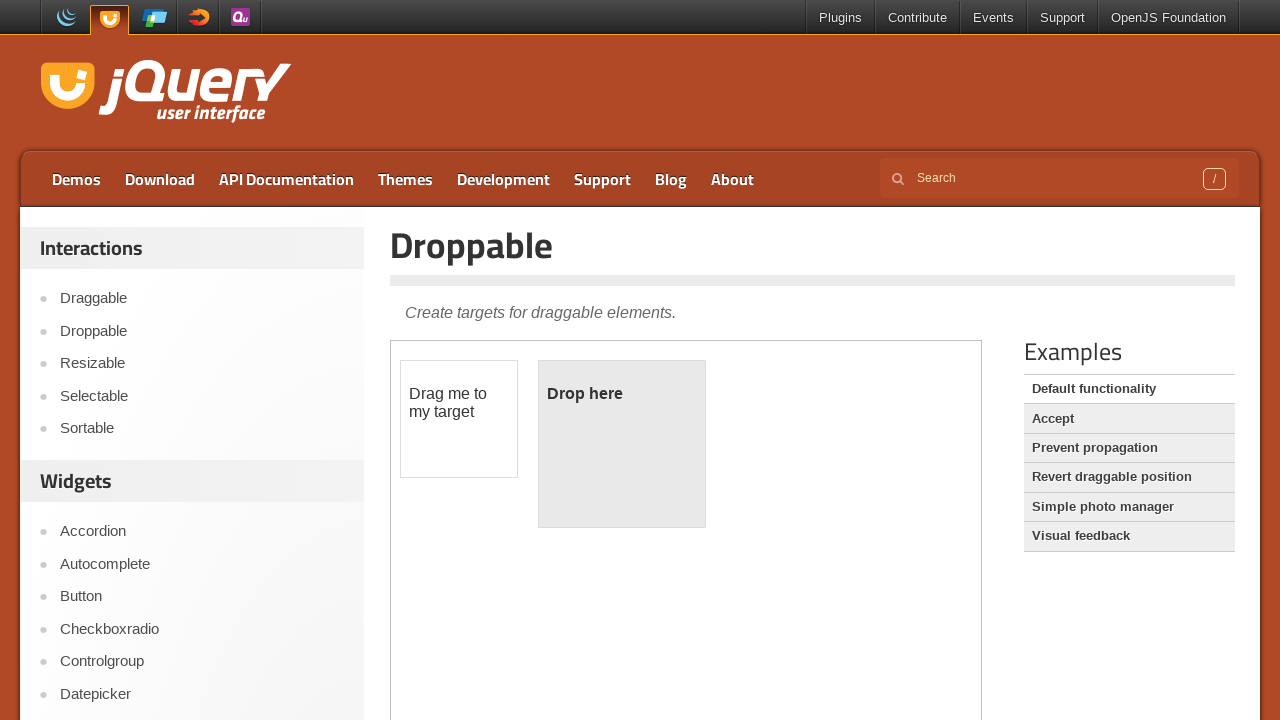

Located the demo iframe containing draggable elements
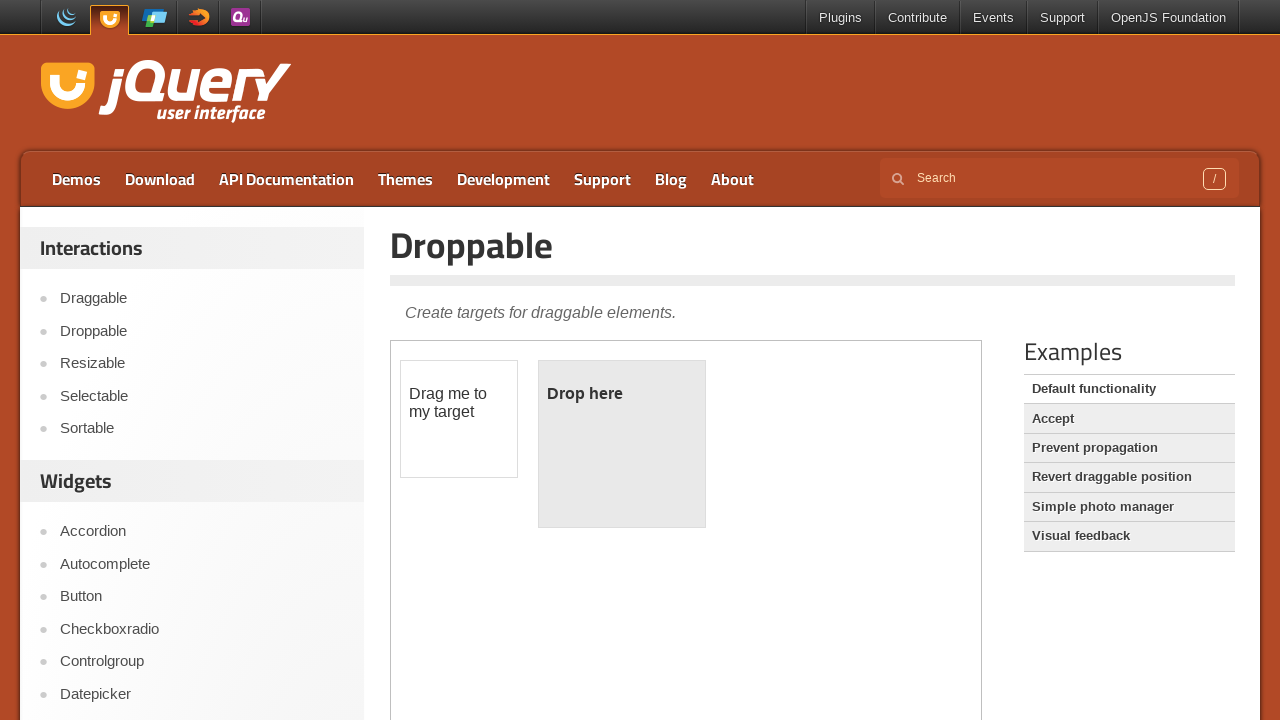

Located the draggable element within the iframe
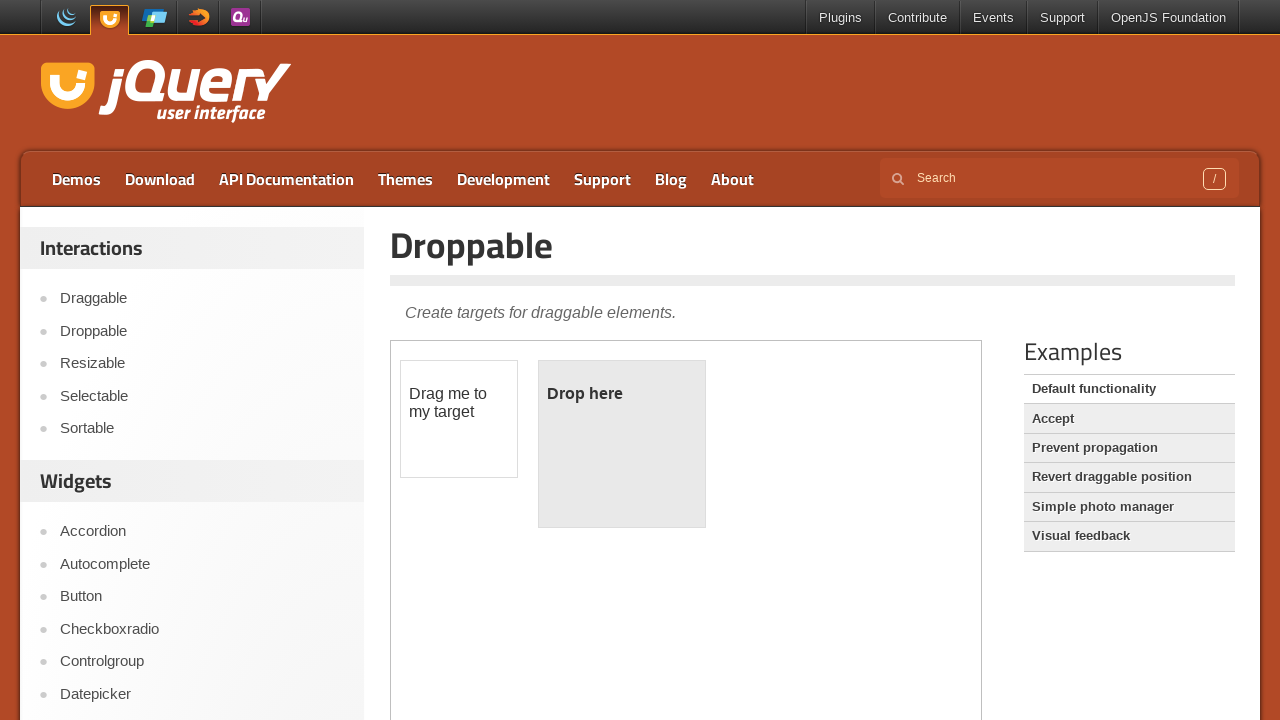

Located the droppable target area within the iframe
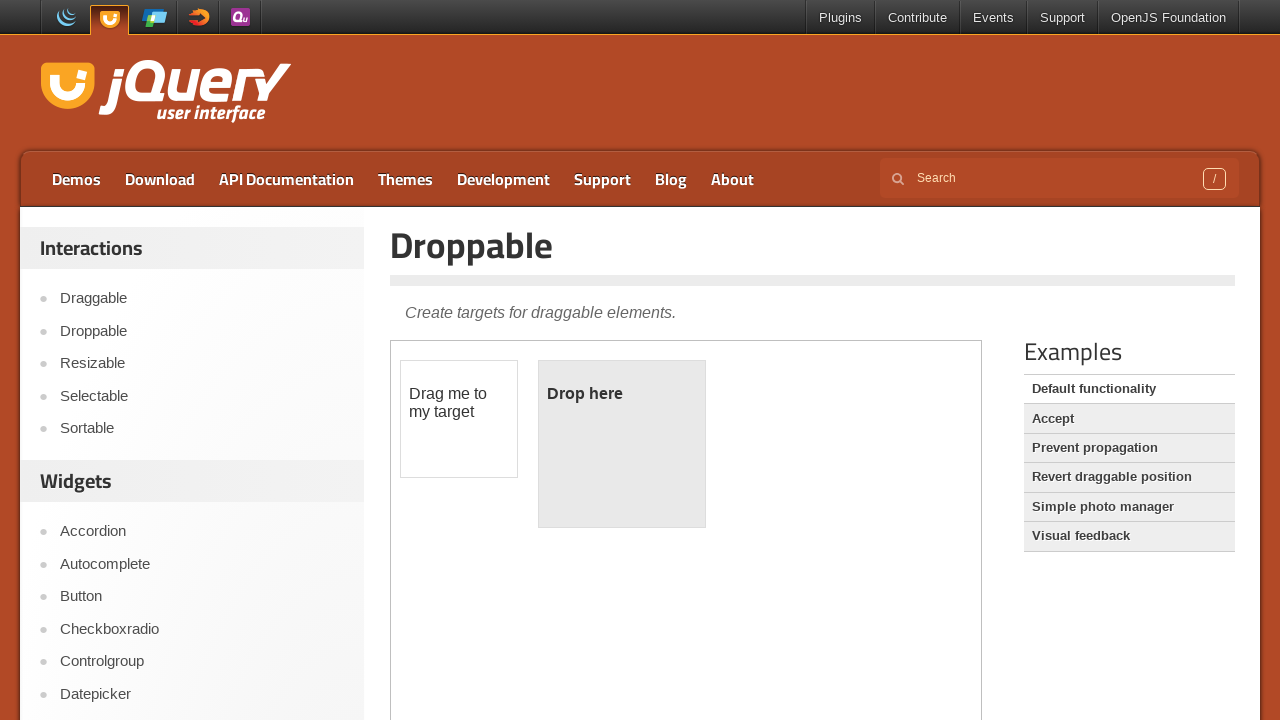

Dragged the draggable element and dropped it onto the droppable target area at (622, 444)
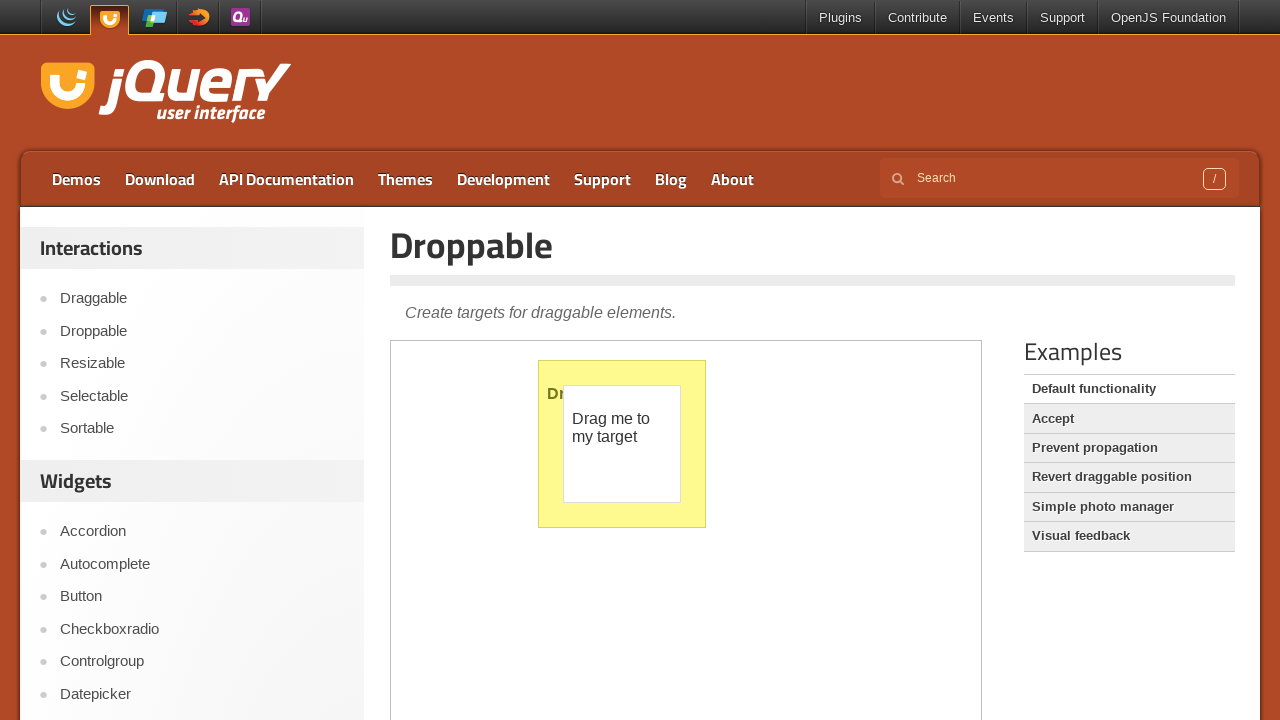

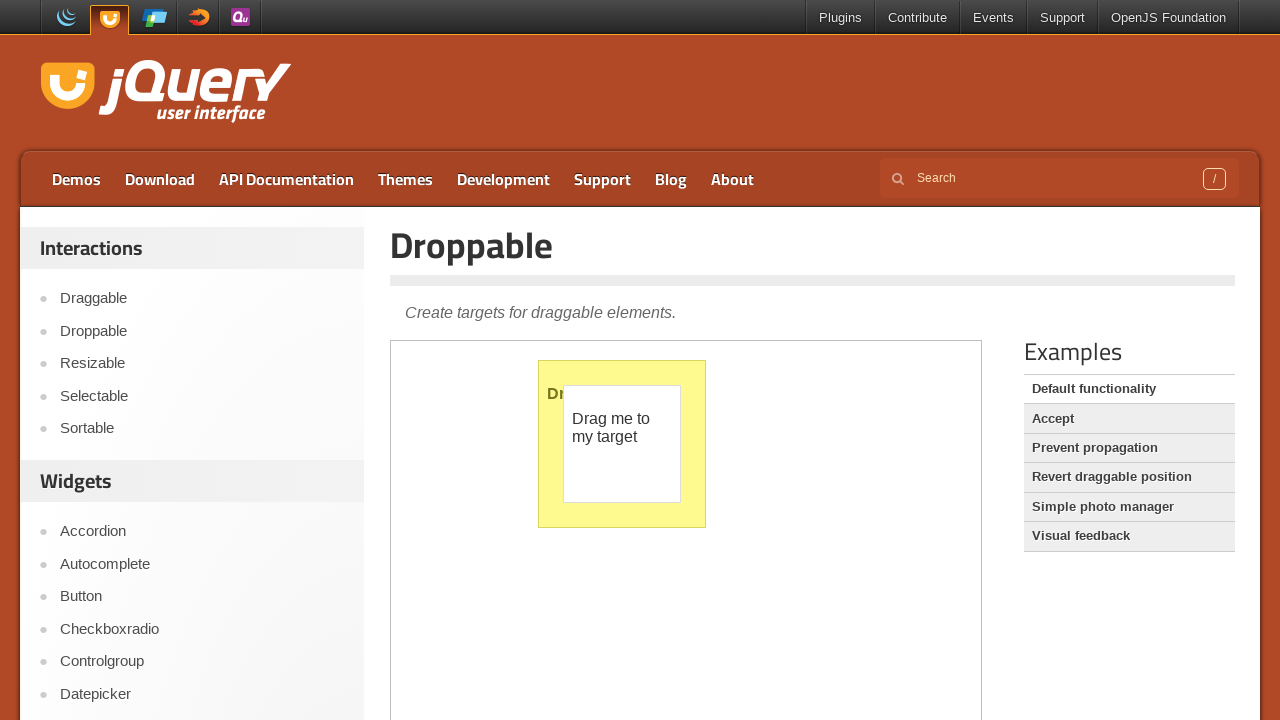